Tests sorting a numeric column (Due) in ascending order using semantic class attributes on table2 for better cross-browser compatibility

Starting URL: http://the-internet.herokuapp.com/tables

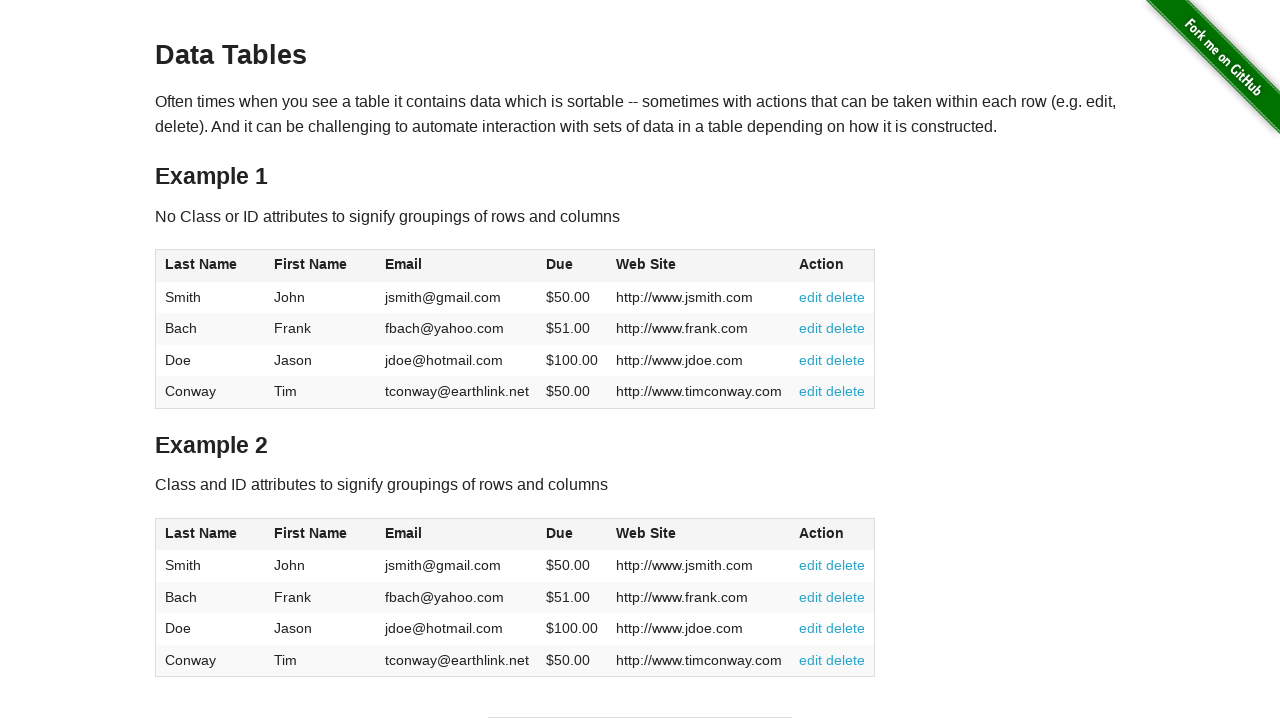

Clicked the Dues column header in table2 to sort in ascending order at (560, 533) on #table2 thead .dues
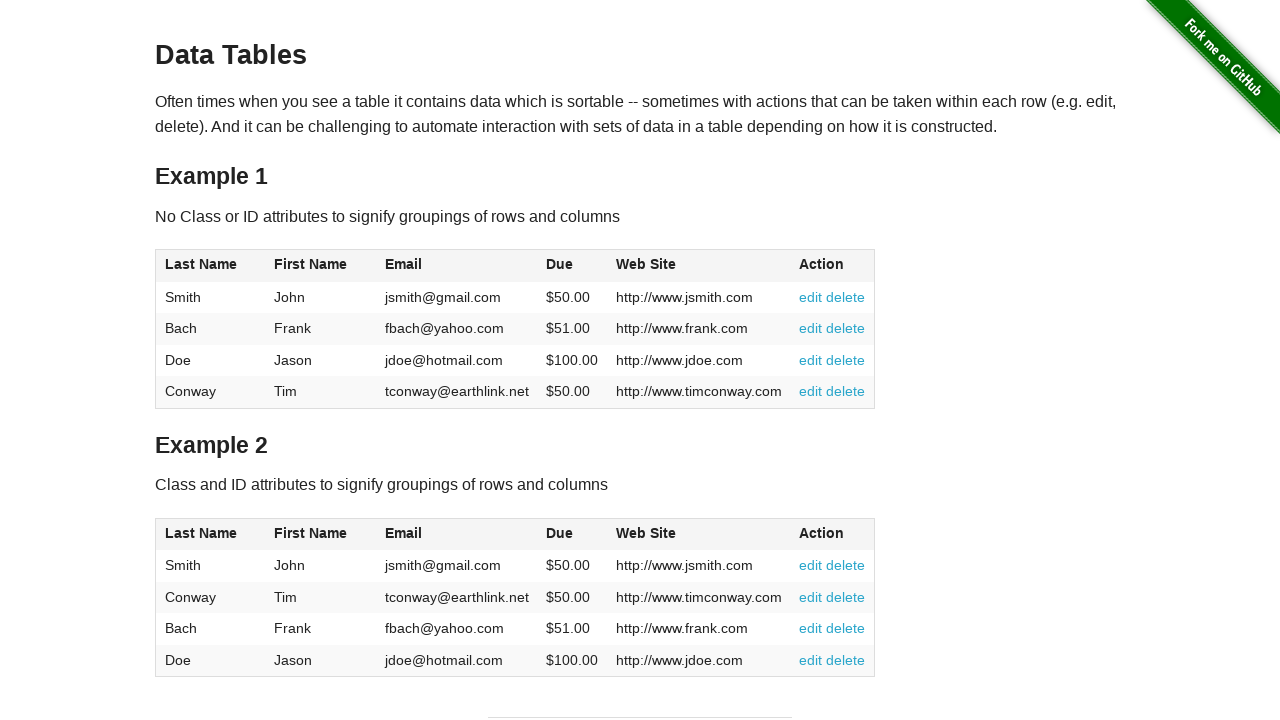

Verified that Dues column data in table2 tbody is available after sorting
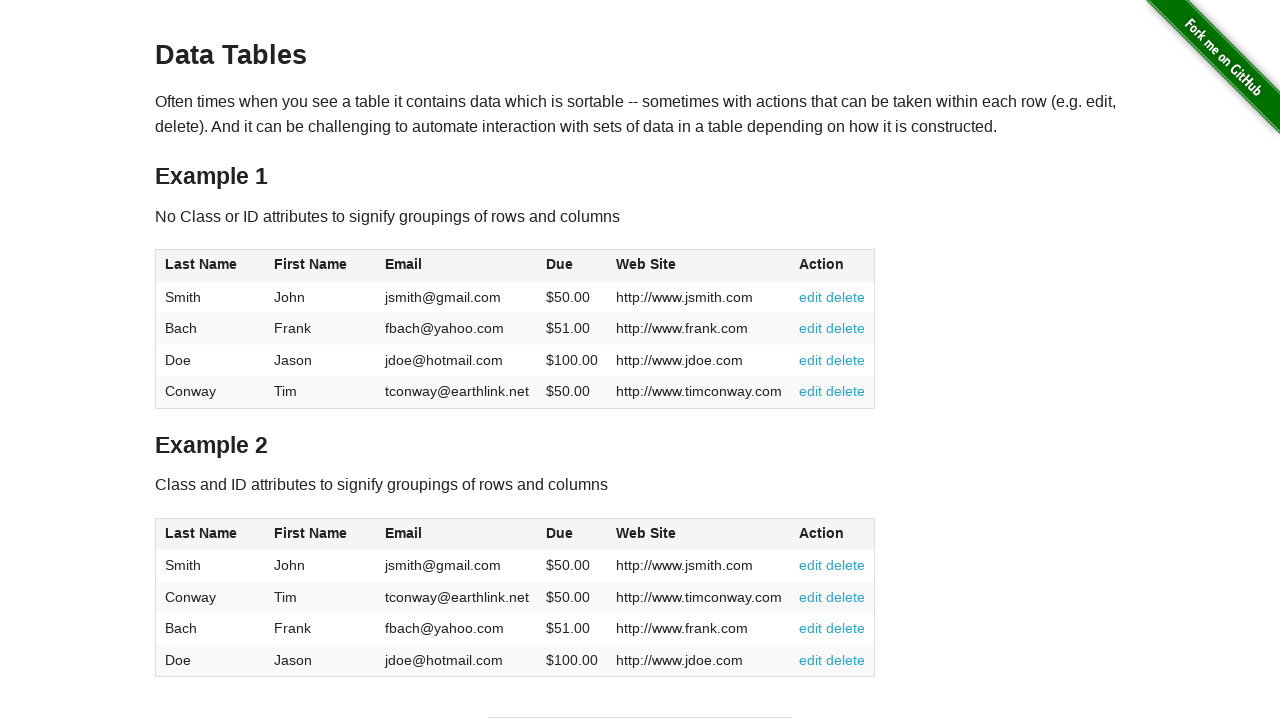

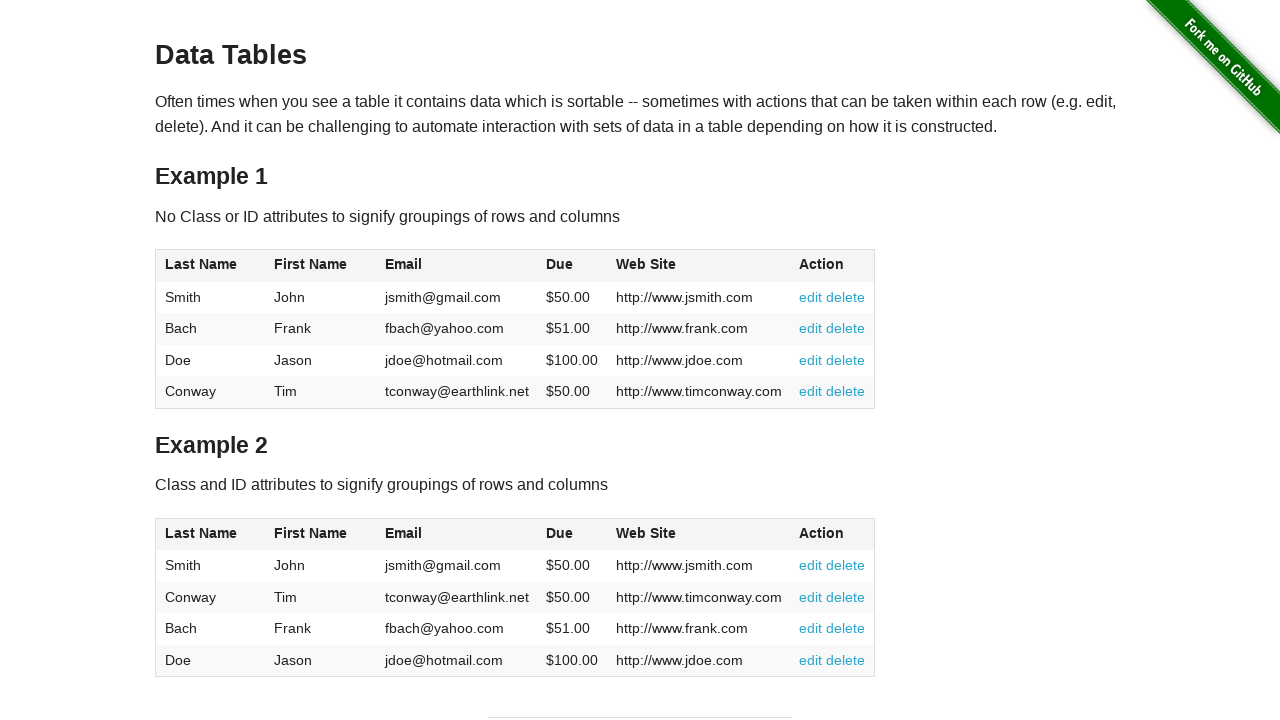